Tests checkbox functionality by checking and unchecking option 1 checkbox and verifying its state

Starting URL: https://rahulshettyacademy.com/AutomationPractice/

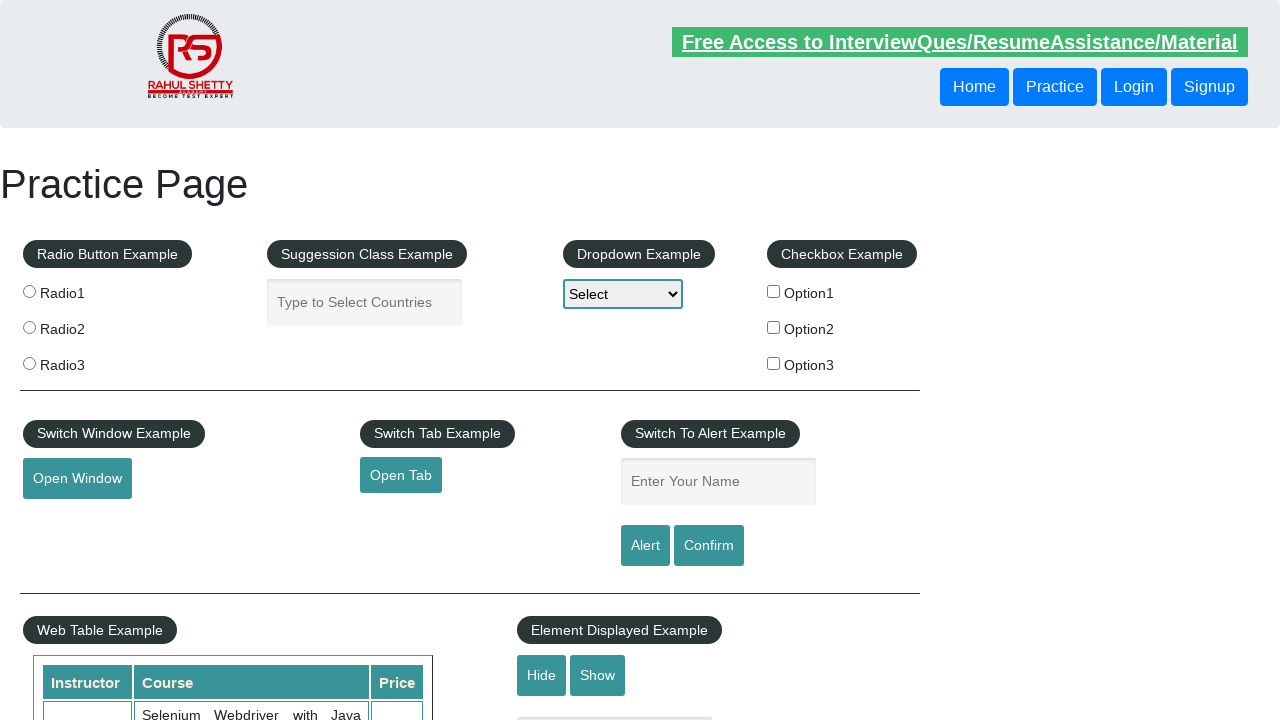

Clicked on option 1 checkbox to check it at (774, 291) on input#checkBoxOption1
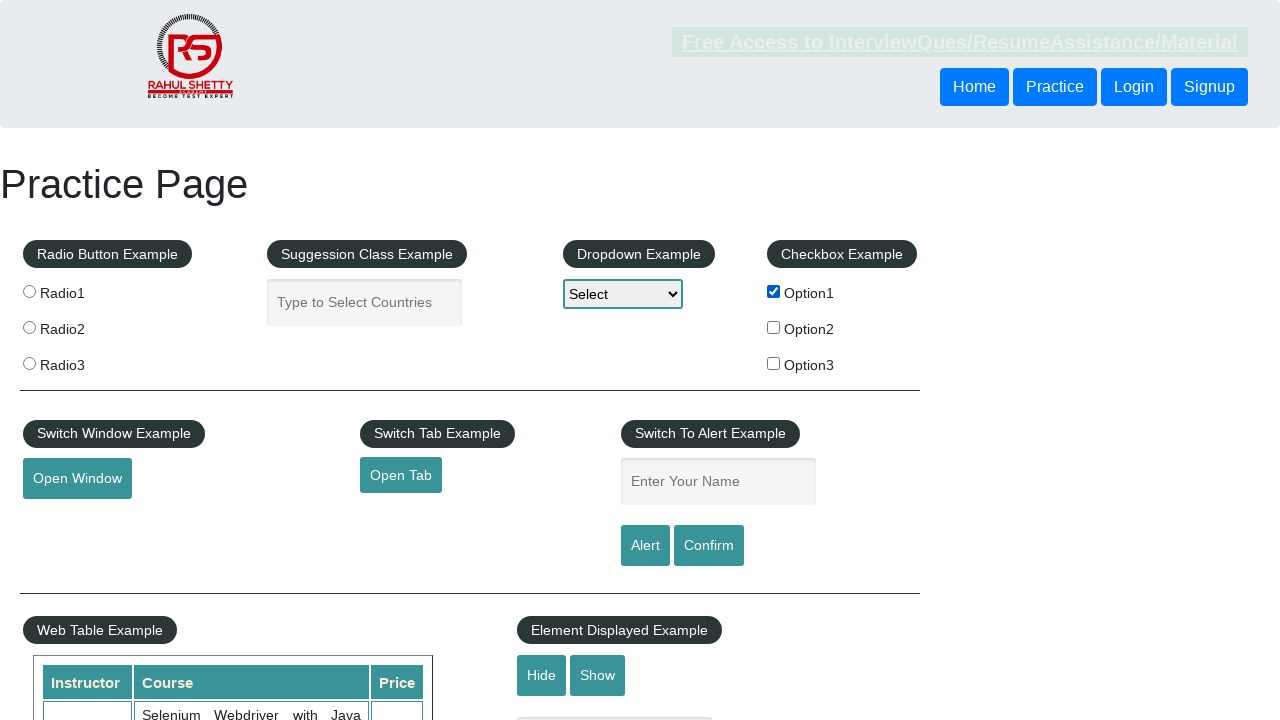

Verified that option 1 checkbox is checked
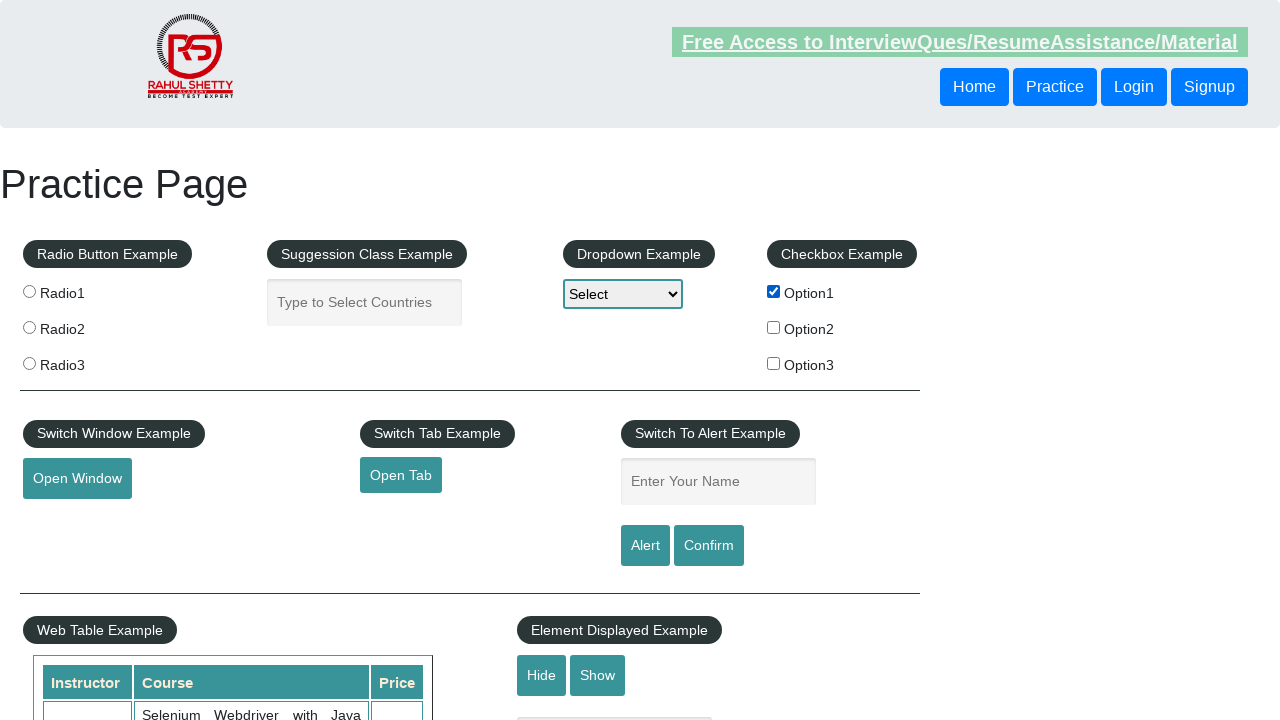

Clicked on option 1 checkbox to uncheck it at (774, 291) on input#checkBoxOption1
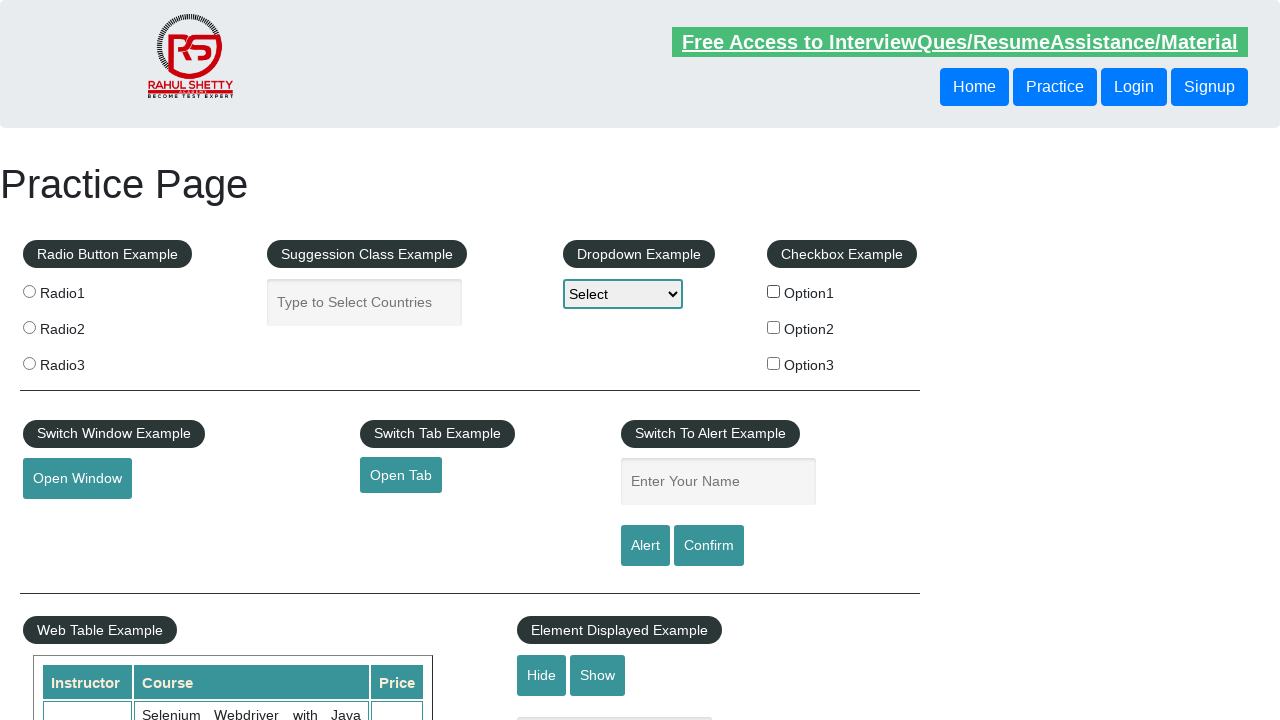

Verified that option 1 checkbox is unchecked
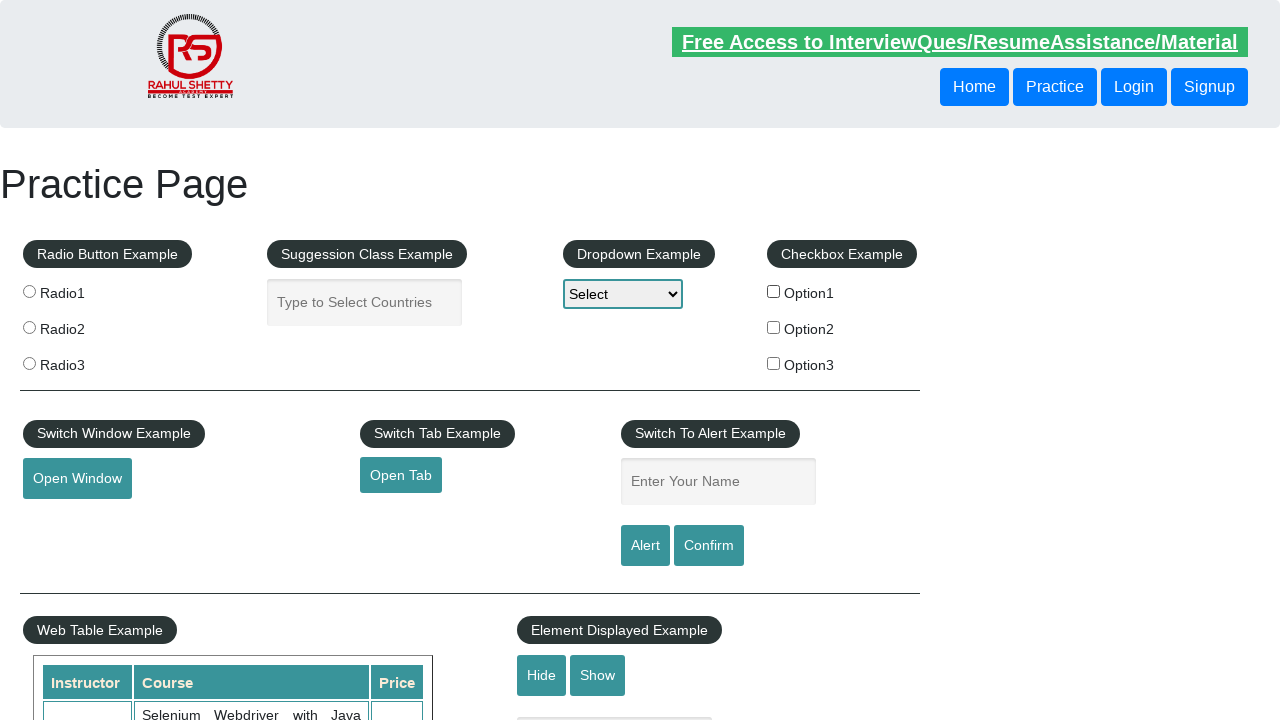

Counted total number of checkboxes on the page: 3
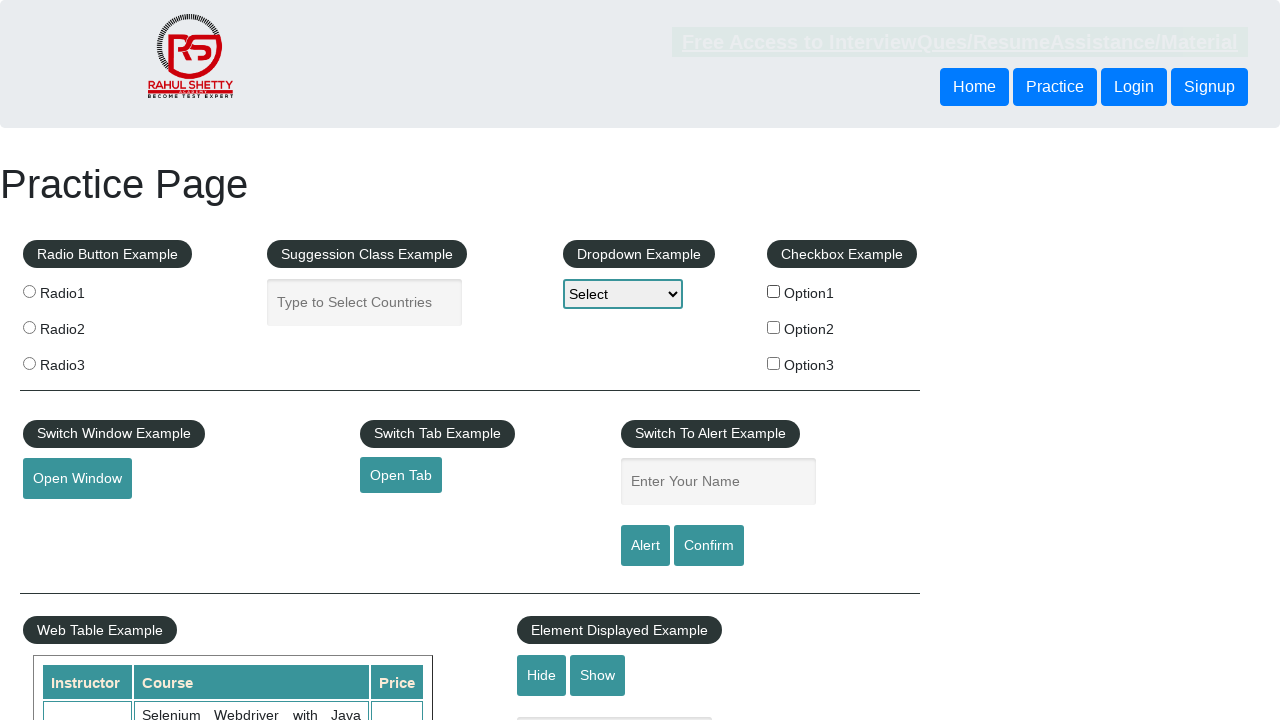

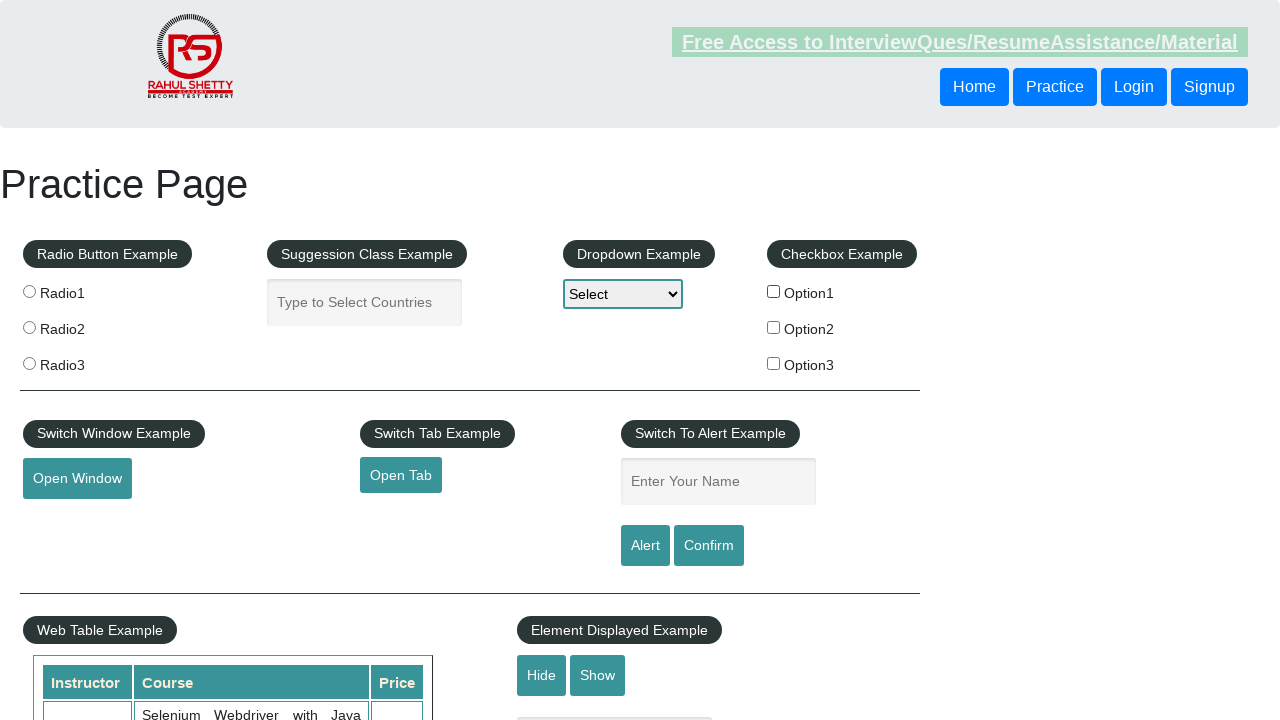